Tests an e-commerce webstore flow by searching for berry products, adding them to cart, proceeding to checkout, and applying a promo code to verify the discount is successfully applied.

Starting URL: https://rahulshettyacademy.com/seleniumPractise/#/

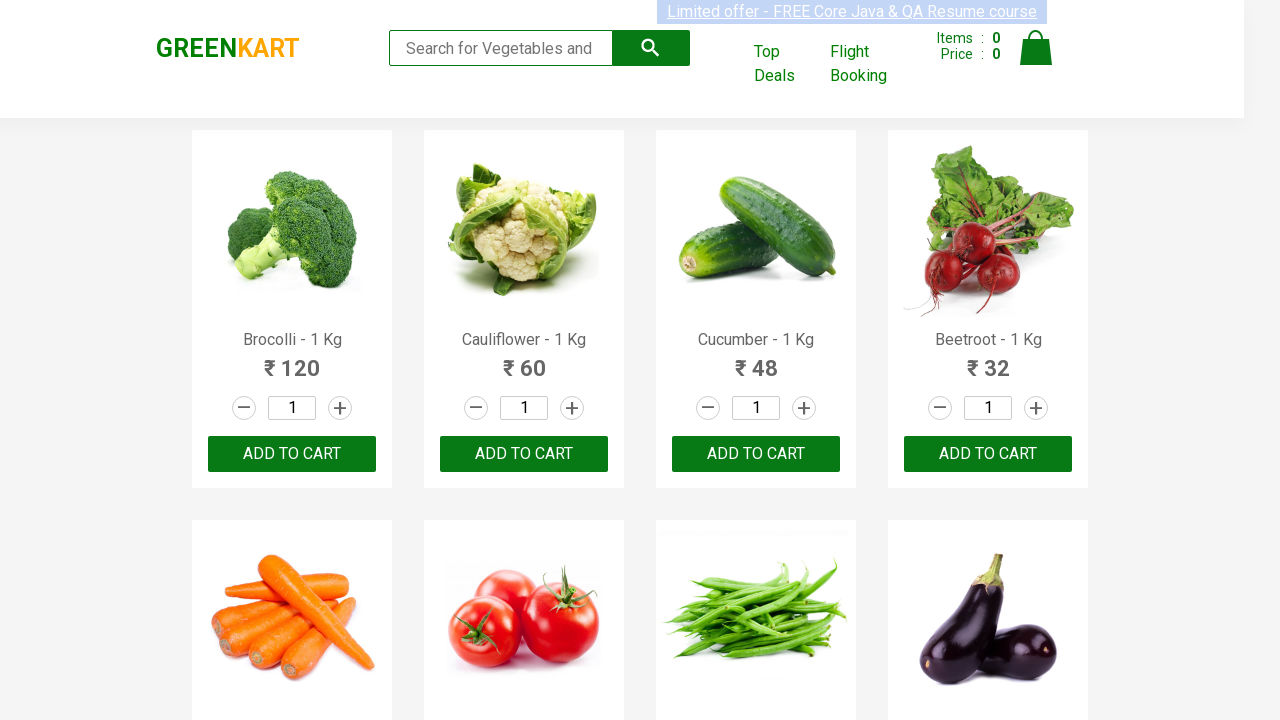

Filled search field with 'berry' on input.search-keyword
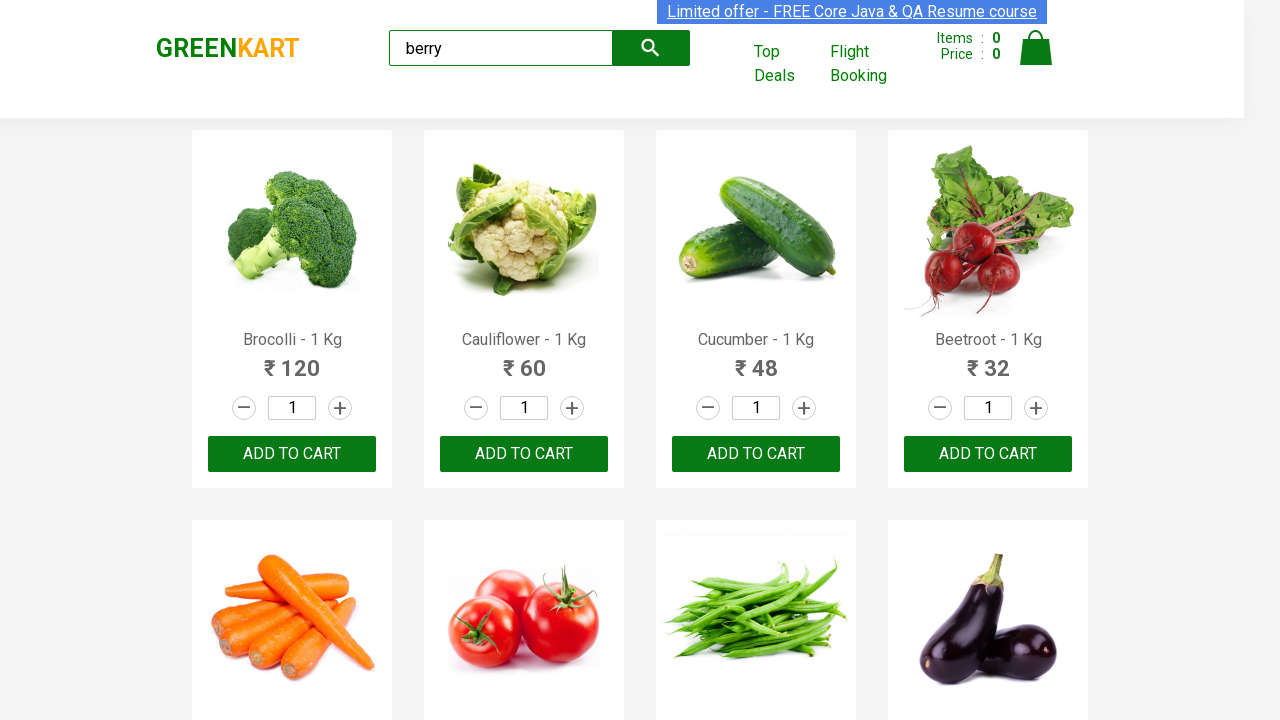

Waited 4 seconds for products to be filtered
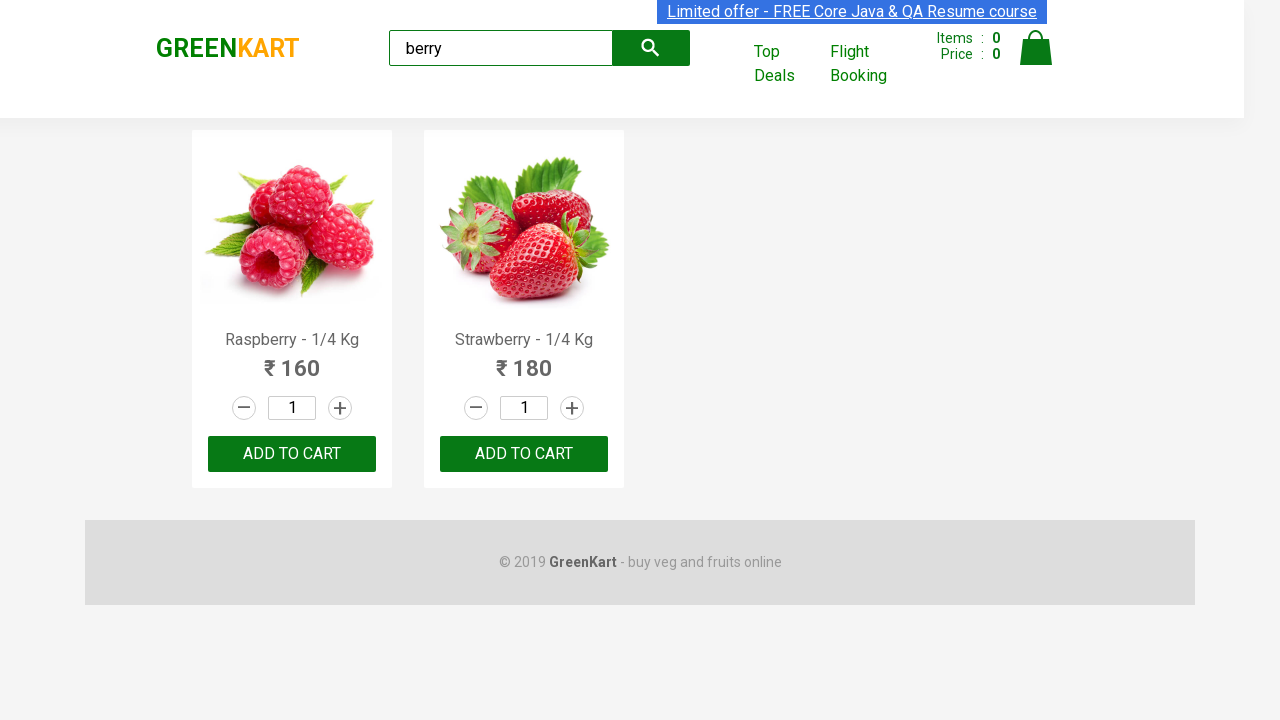

Verified that 2 berry products are displayed (Strawberry and Raspberry)
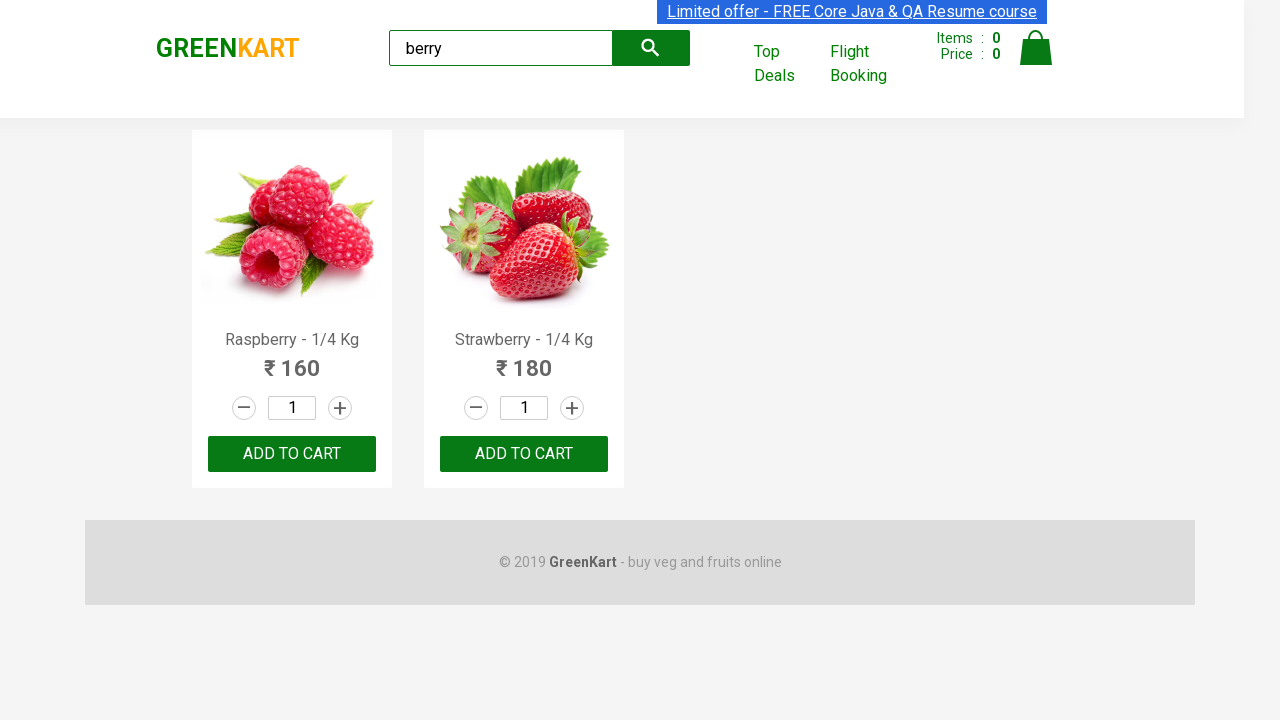

Clicked 'Add to cart' button for product 1 at (292, 454) on xpath=//div[@class='product-action']/button >> nth=0
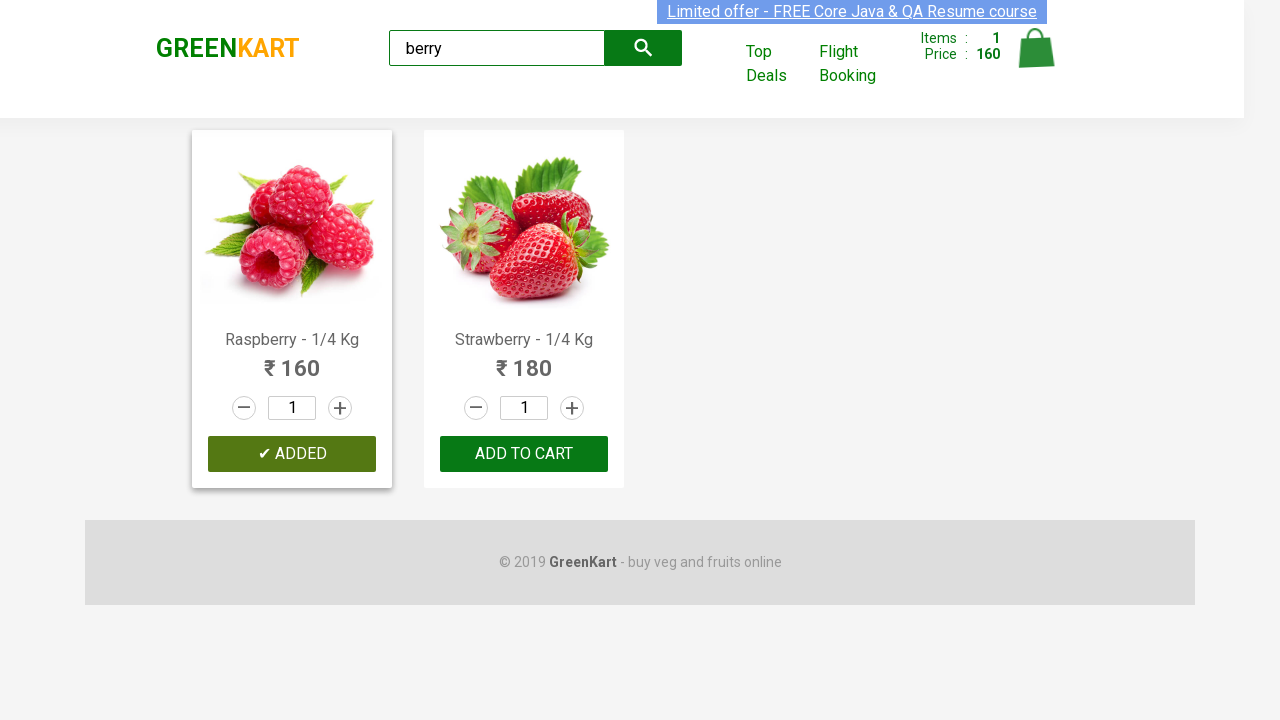

Clicked 'Add to cart' button for product 2 at (524, 454) on xpath=//div[@class='product-action']/button >> nth=1
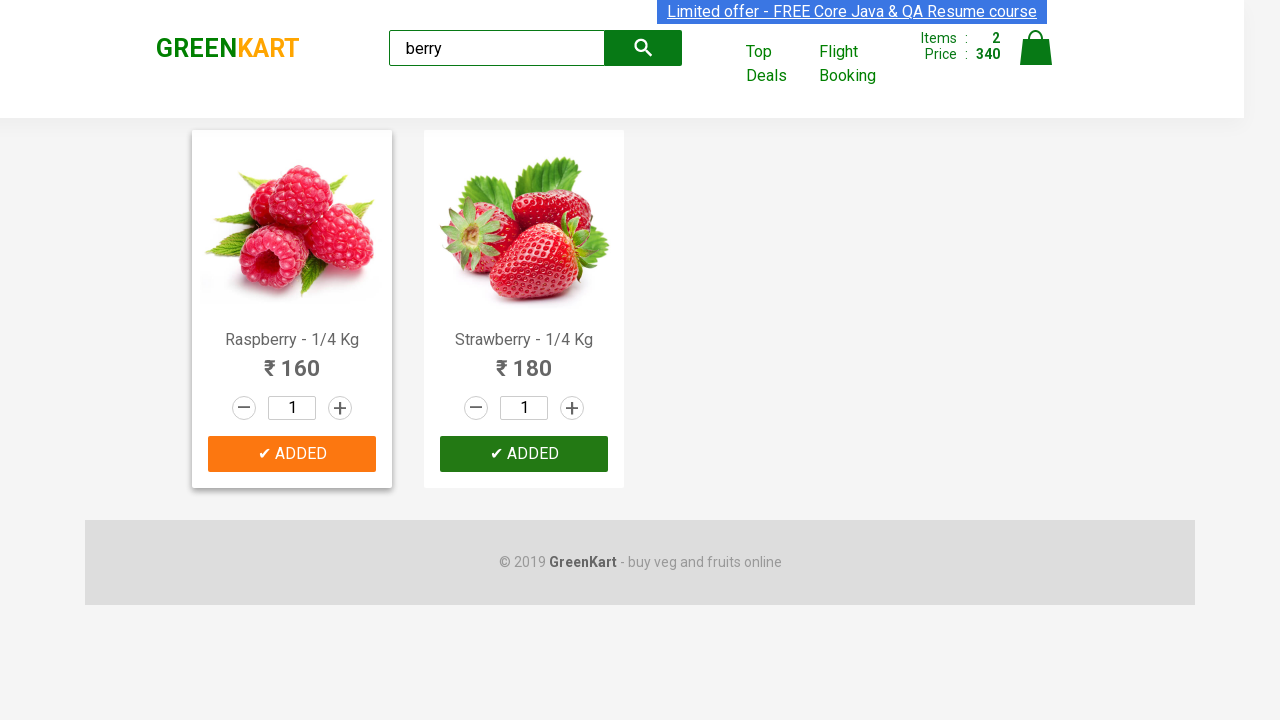

Clicked on cart icon to open cart at (1036, 48) on img[alt='Cart']
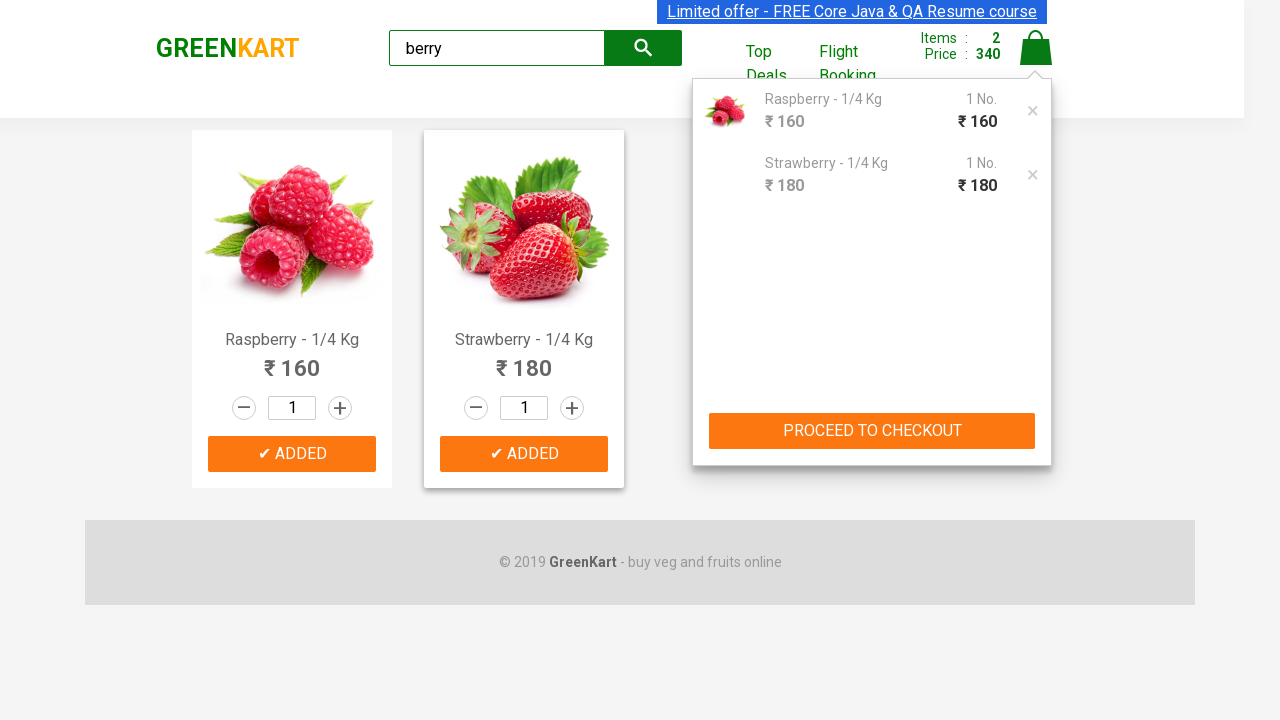

Clicked 'PROCEED TO CHECKOUT' button at (872, 431) on xpath=//button[text()='PROCEED TO CHECKOUT']
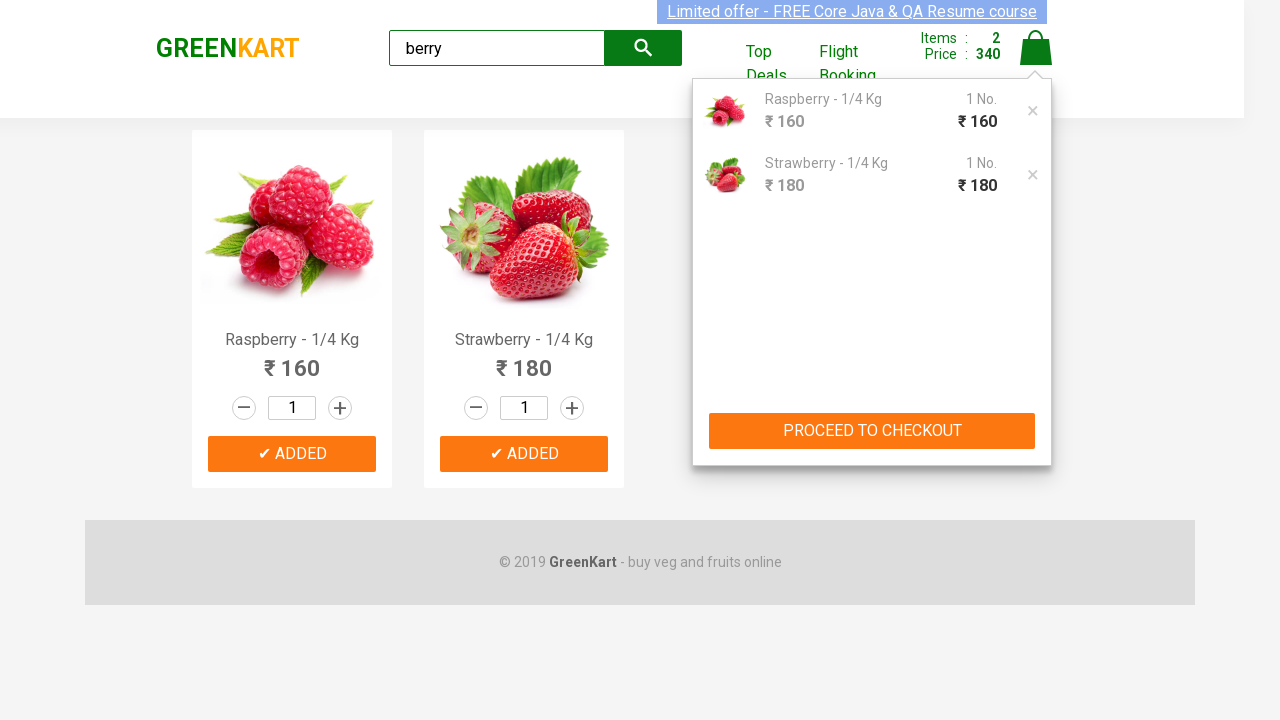

Checkout page loaded with promo code field visible
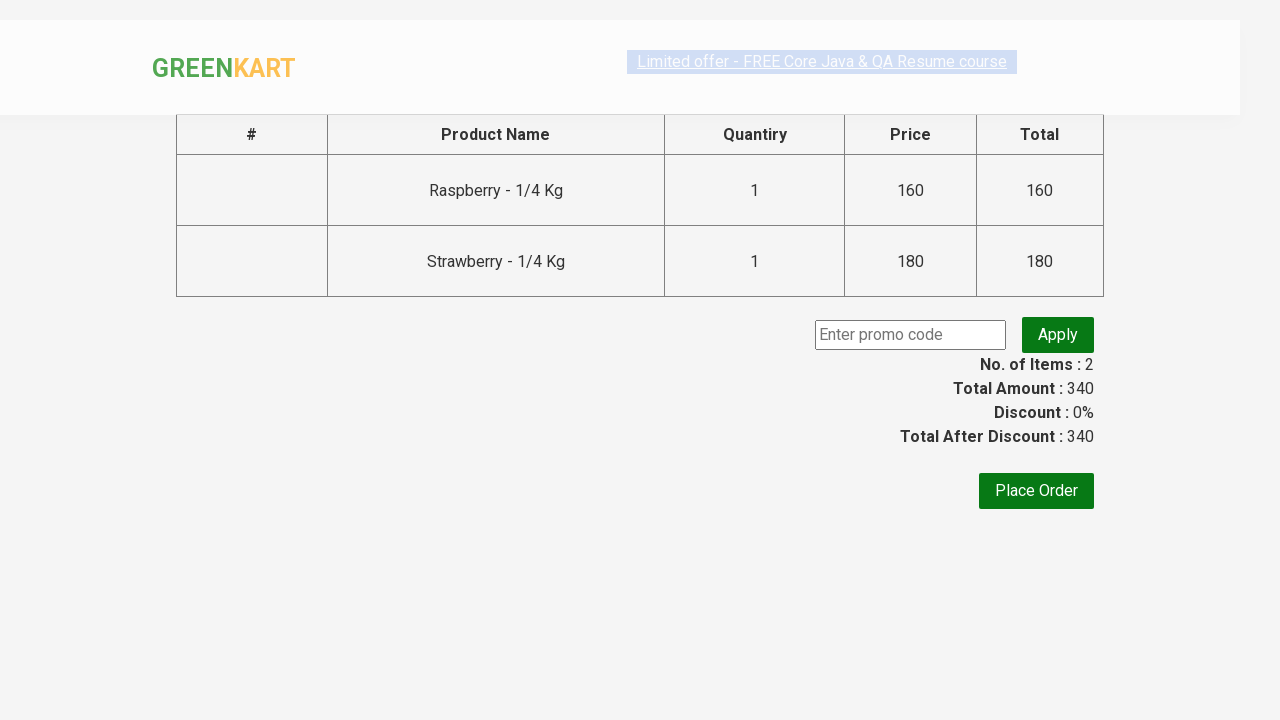

Entered promo code 'rahulshettyacademy' on .promoCode
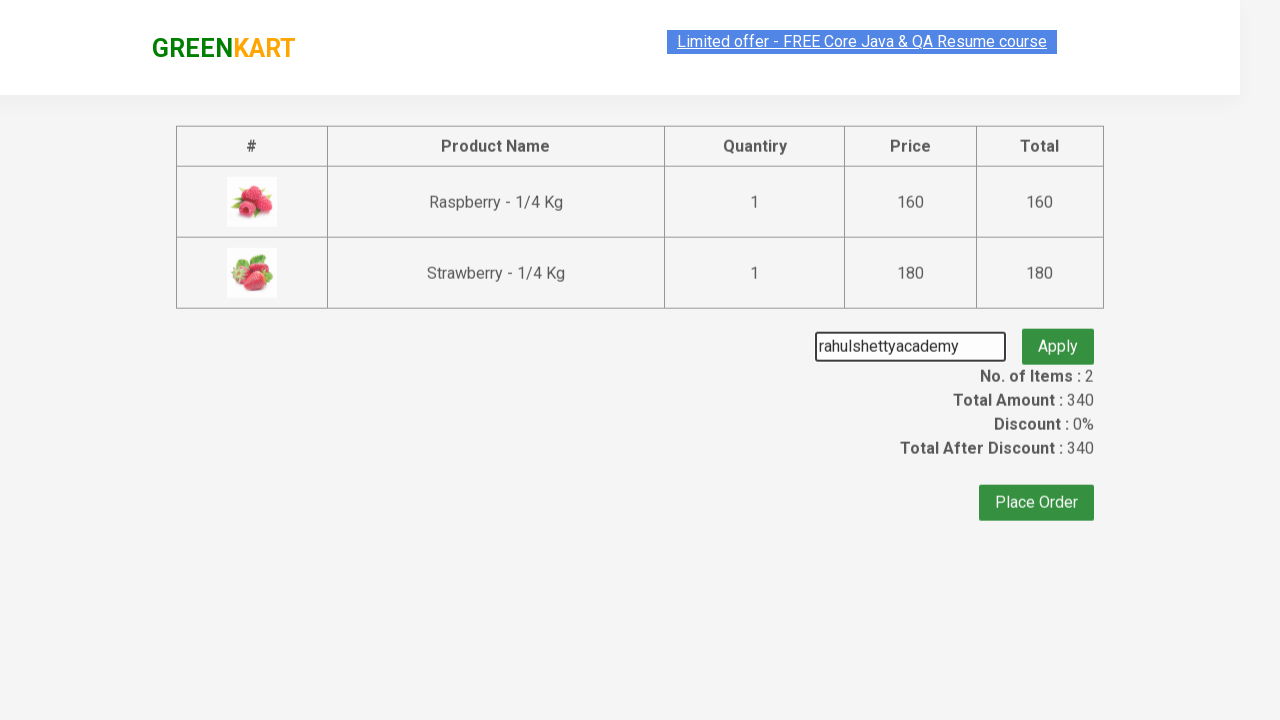

Clicked 'Apply' button to apply promo code at (1058, 335) on .promoBtn
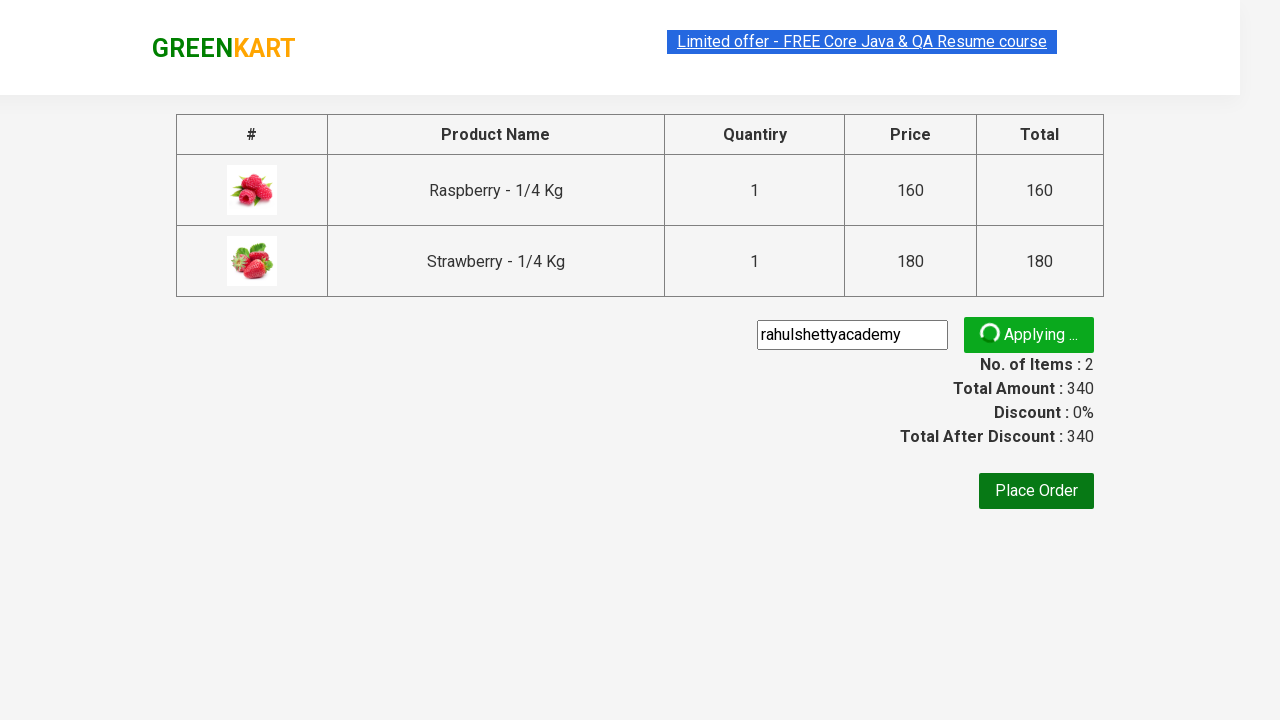

Promo code successfully applied and discount verified
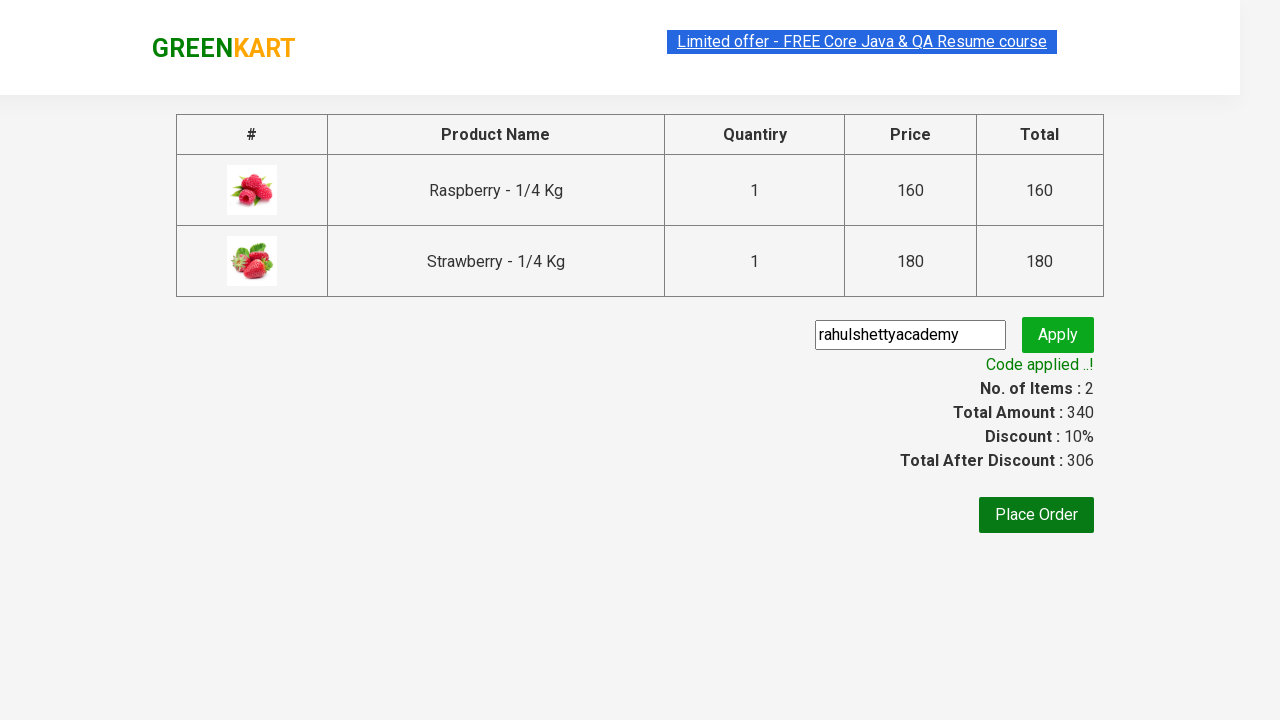

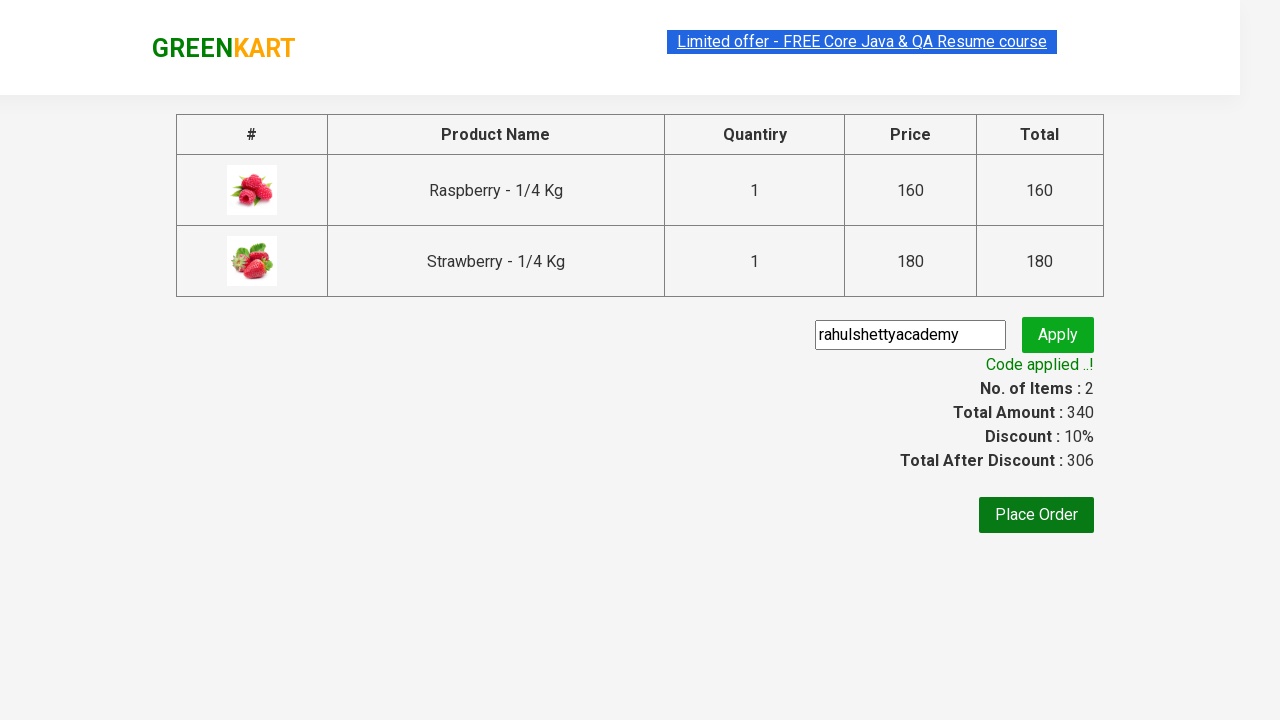